Joins a student session on a live analytics platform by entering a student name, clicking OK, and then using keyboard navigation to interact with media permissions or dialogs.

Starting URL: https://live.monetanalytics.com/stu_proc/student.html#

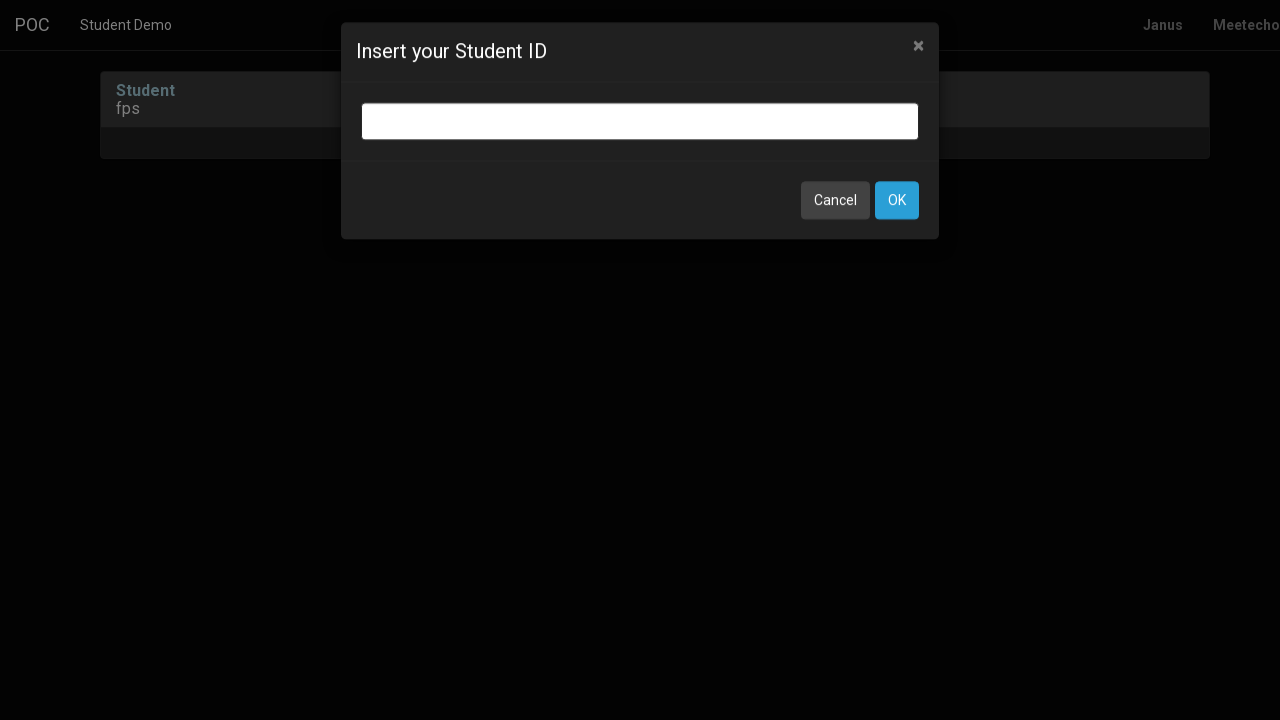

Student name input field loaded
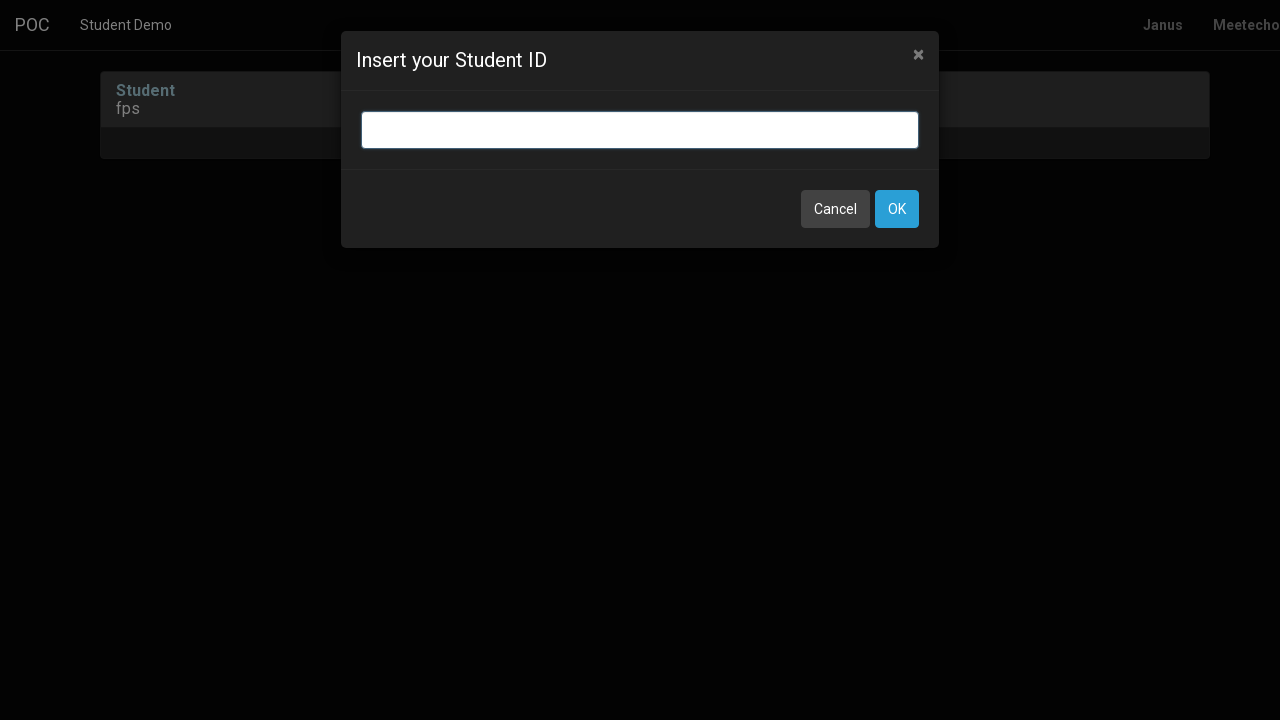

Entered student name 'Student-89' into input field on input.bootbox-input.bootbox-input-text.form-control
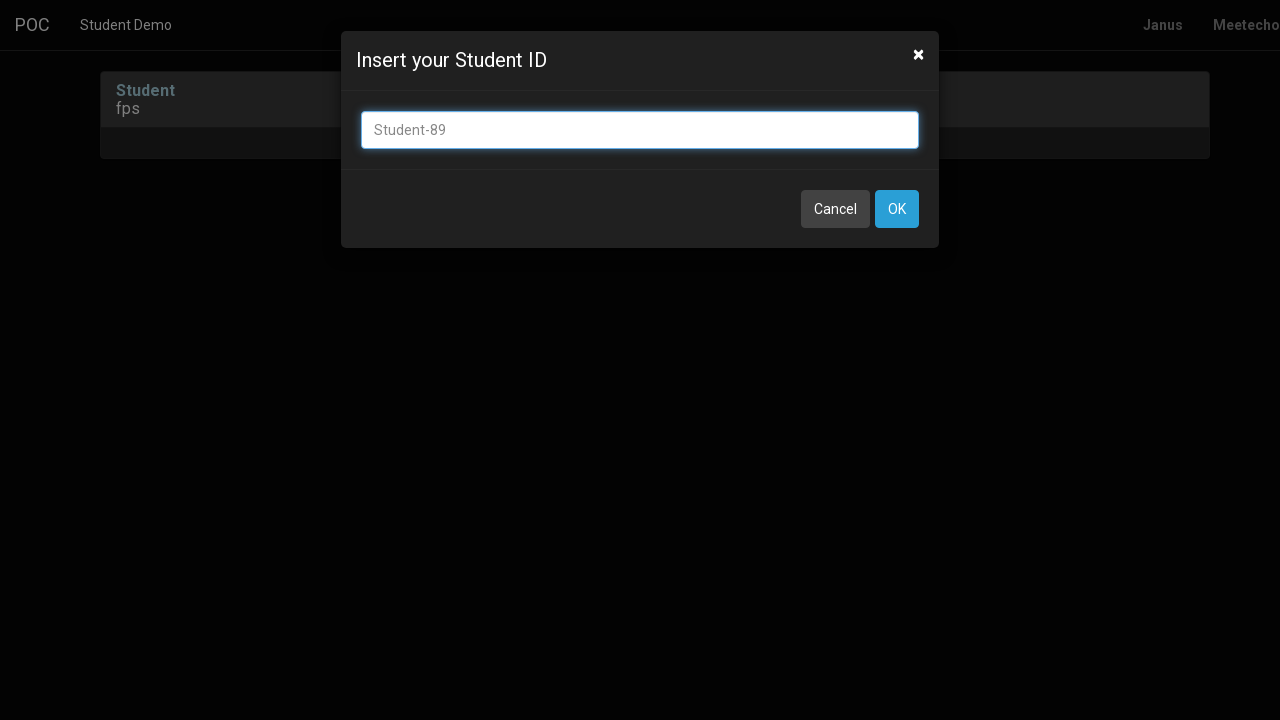

Clicked OK button to confirm student name at (897, 209) on button:has-text('OK')
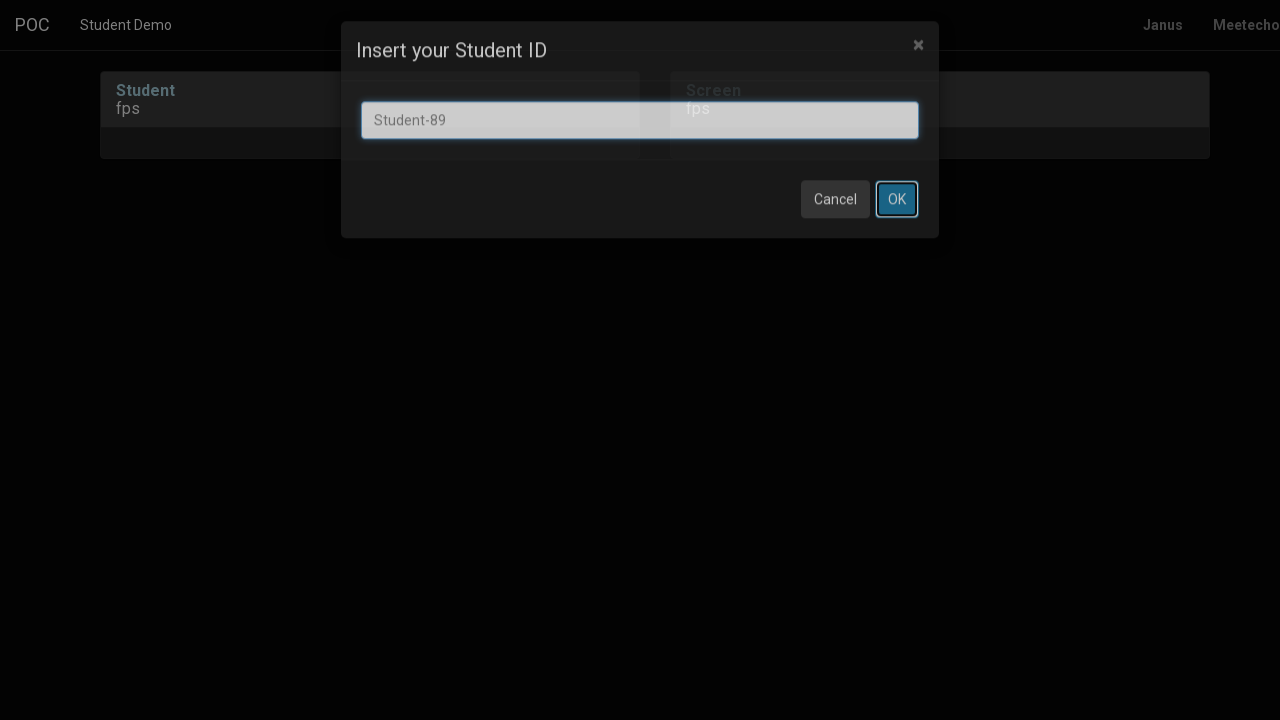

Waited 8 seconds for page to process after OK click
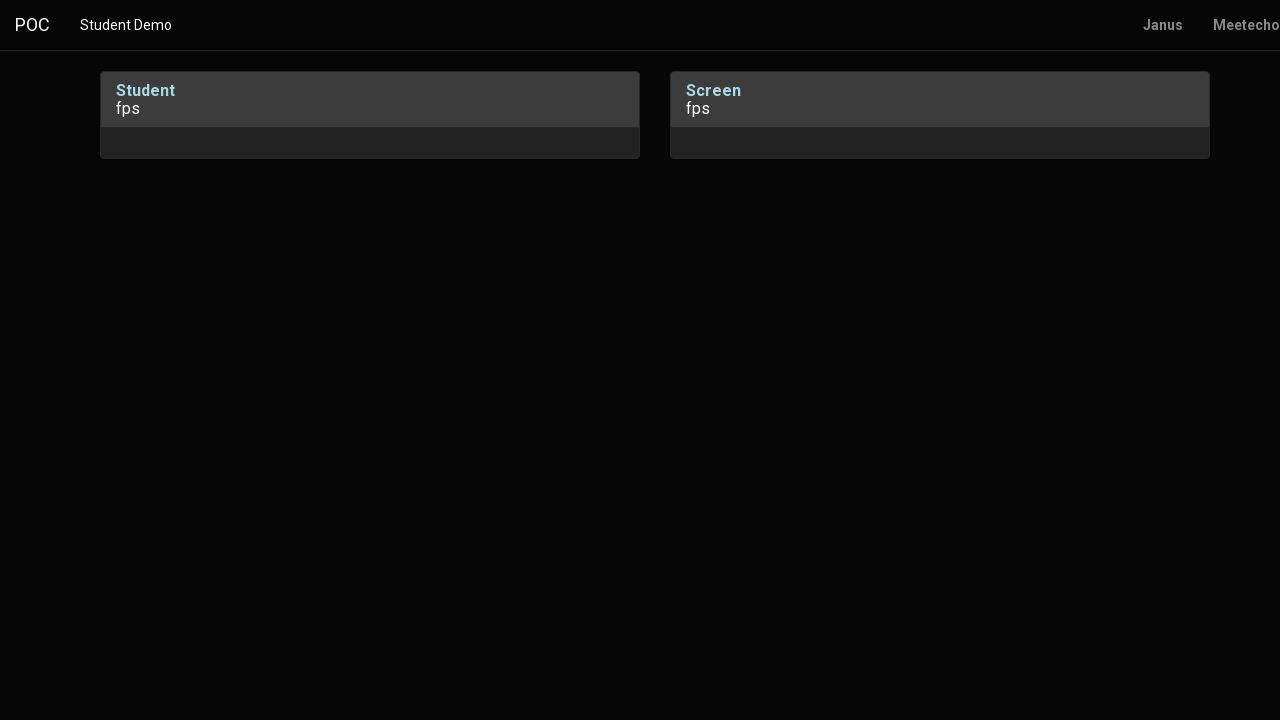

Pressed Tab to navigate to next element
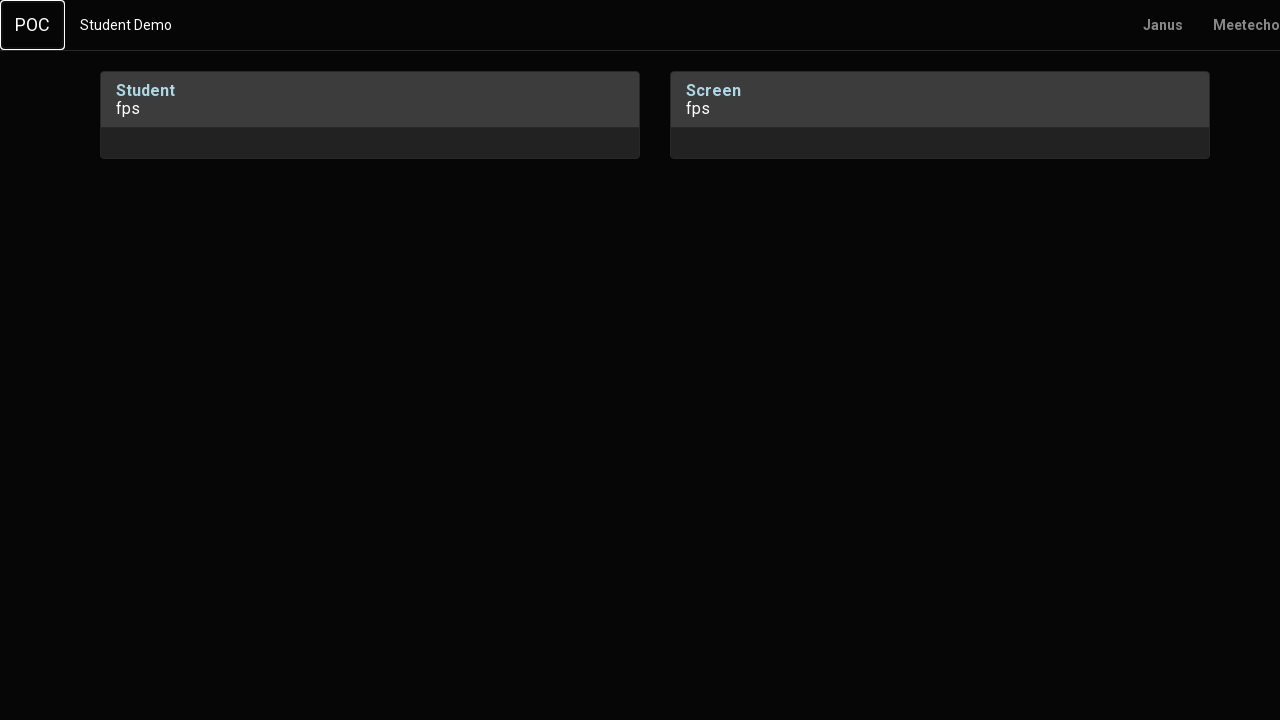

Waited 1 second after Tab press
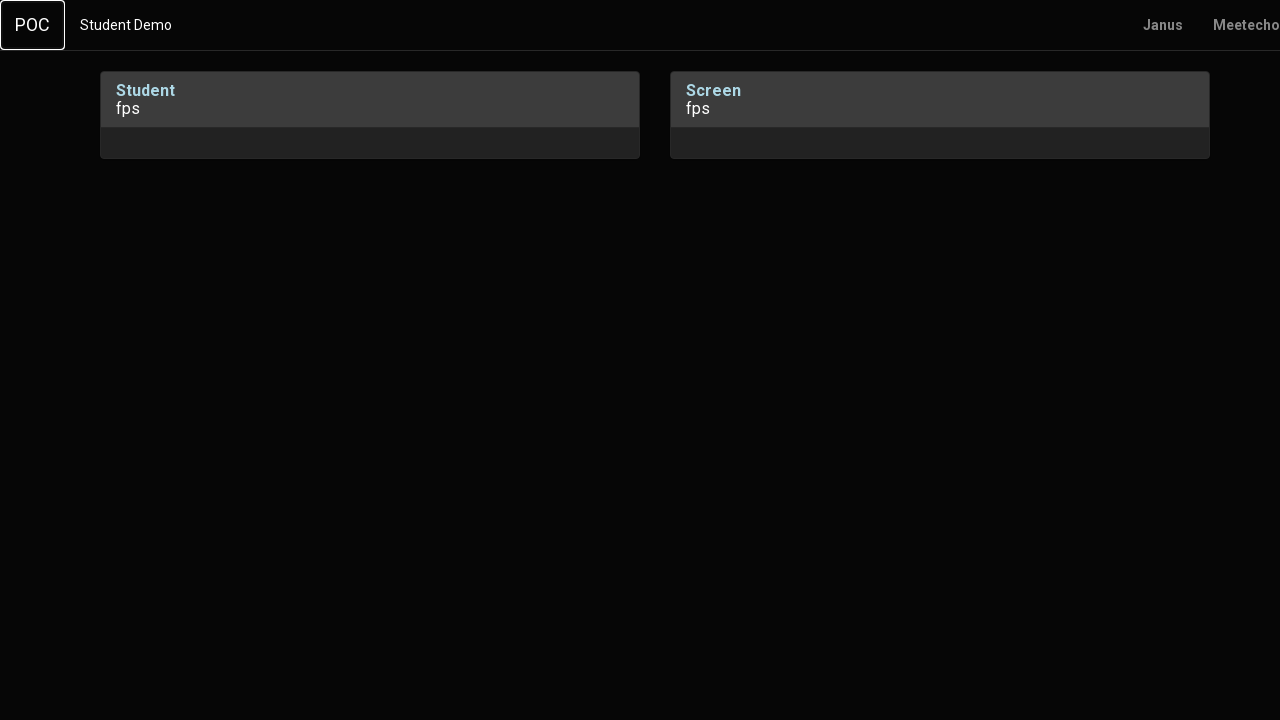

Pressed Enter to confirm current selection
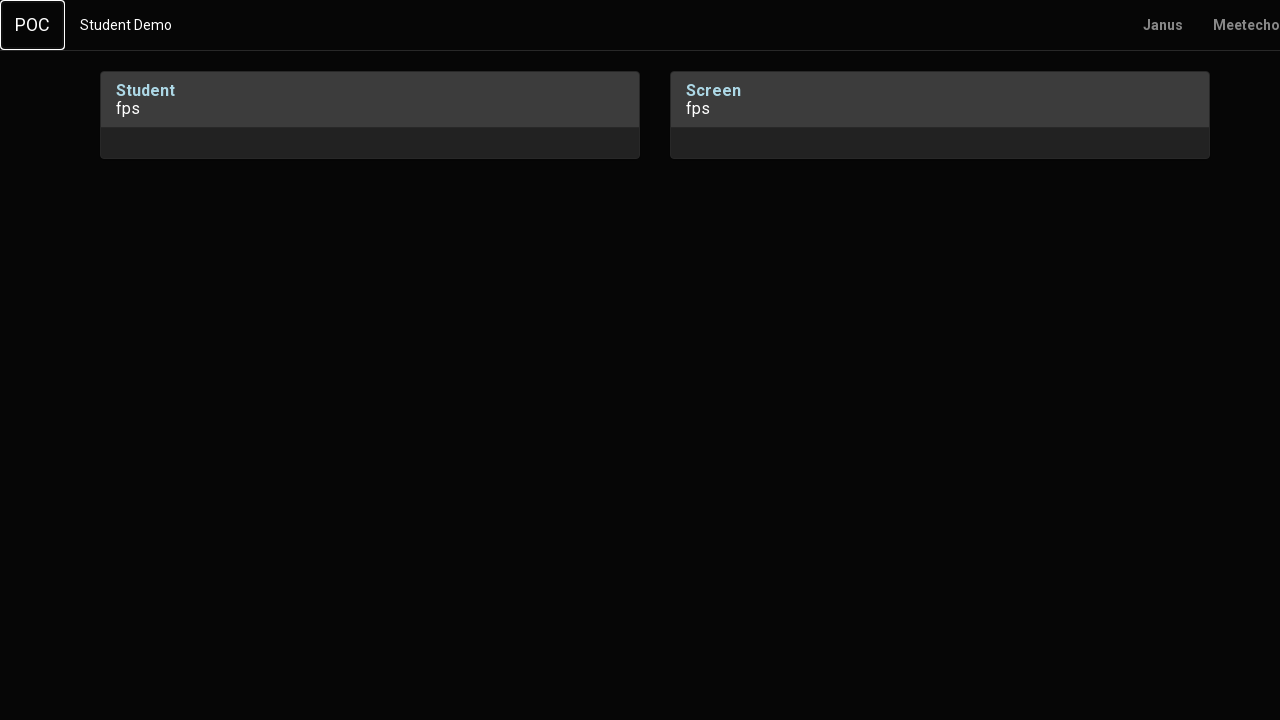

Waited 2 seconds after Enter press
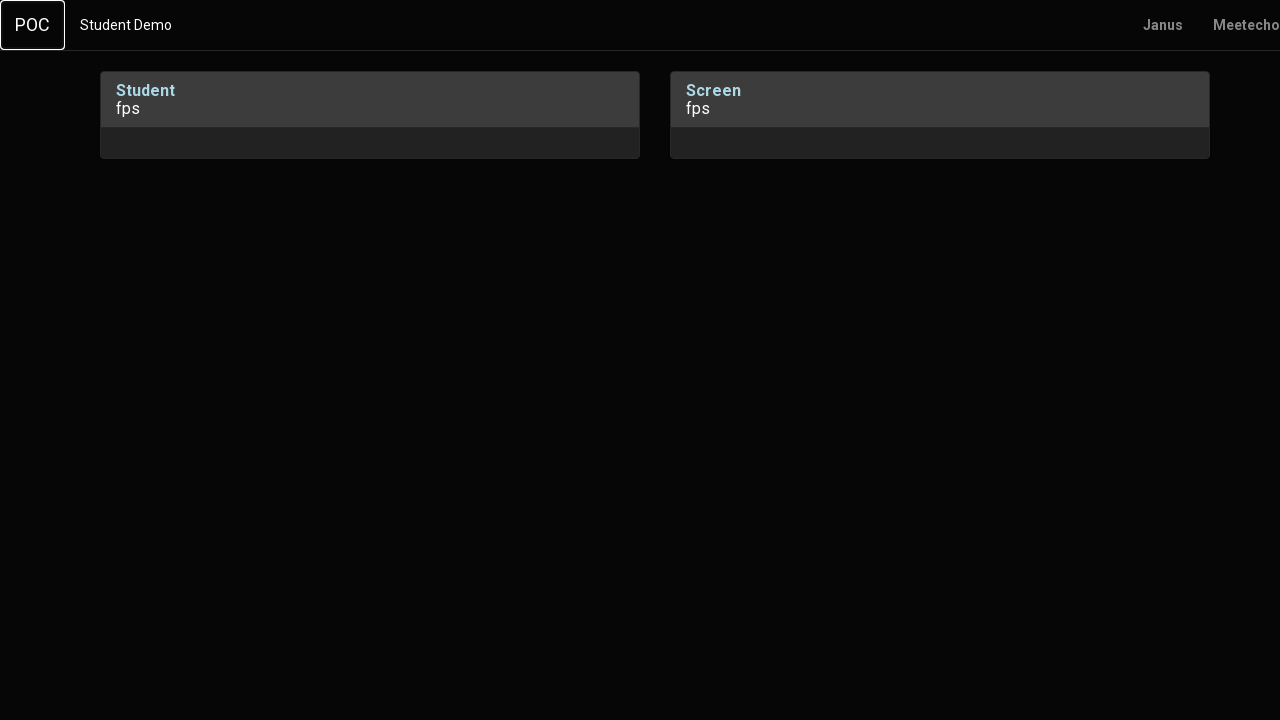

Pressed Tab to navigate to next element
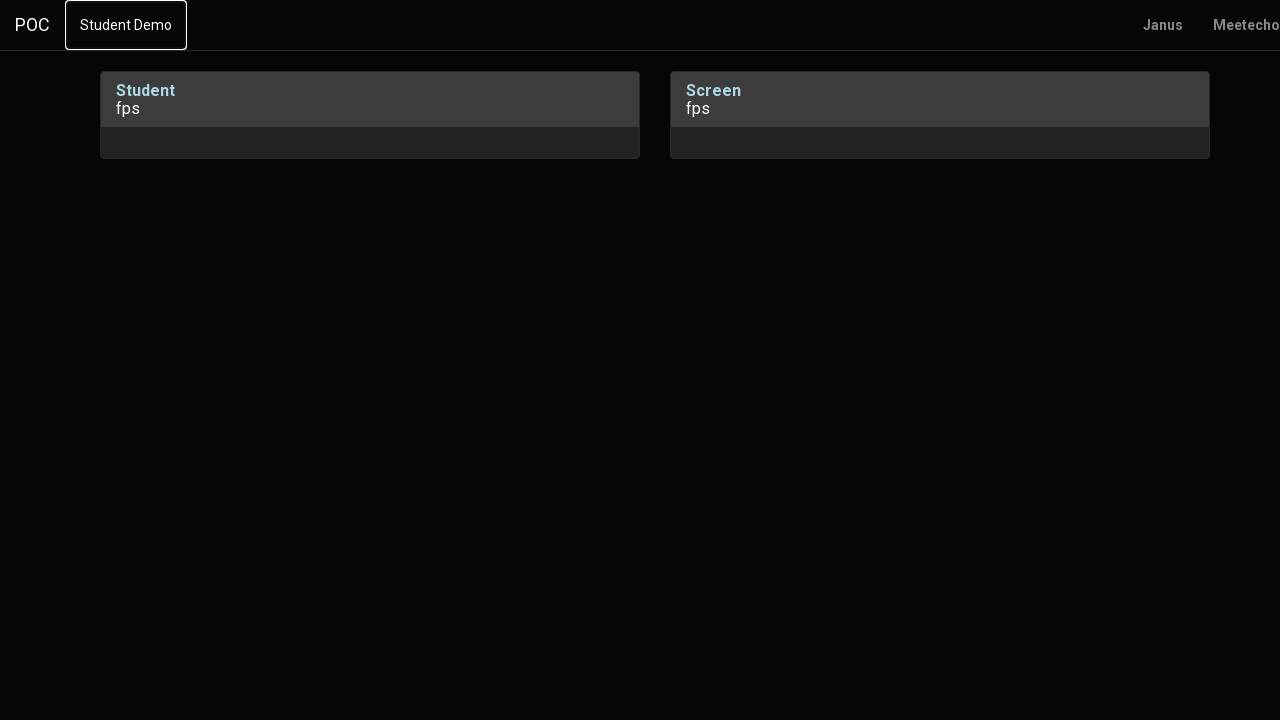

Waited 1 second after first Tab press
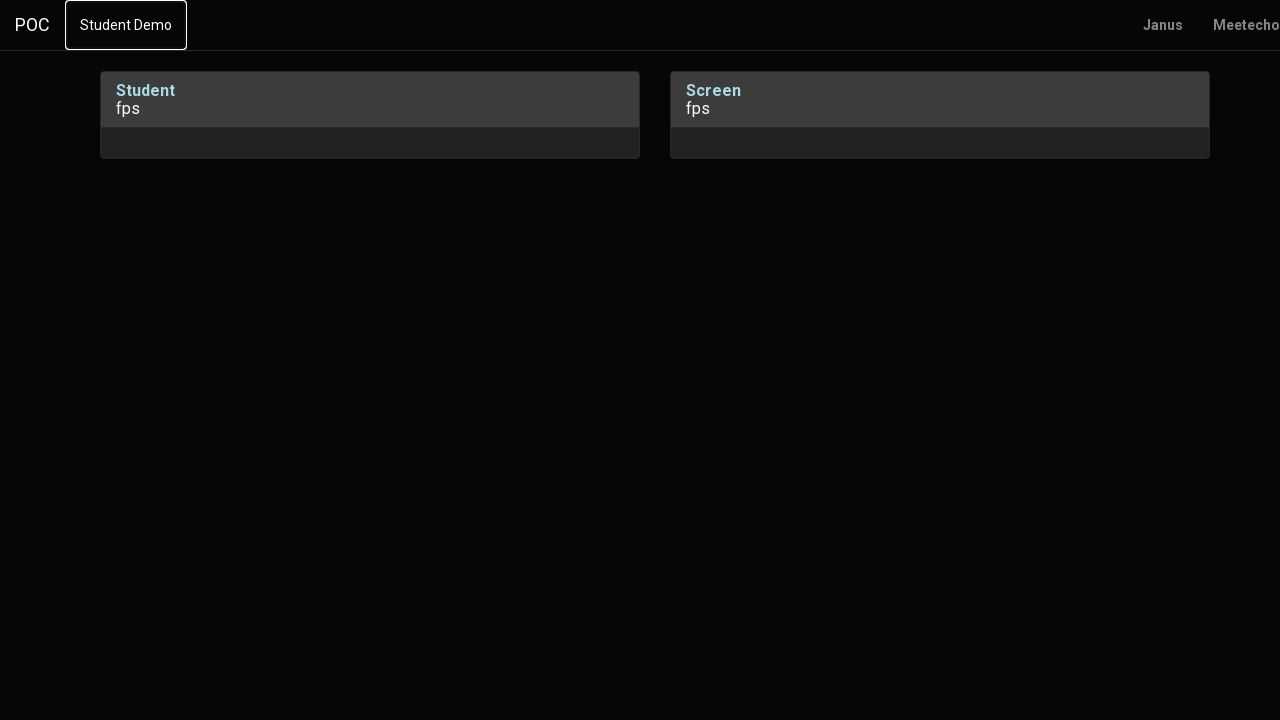

Pressed Tab again to navigate to next element
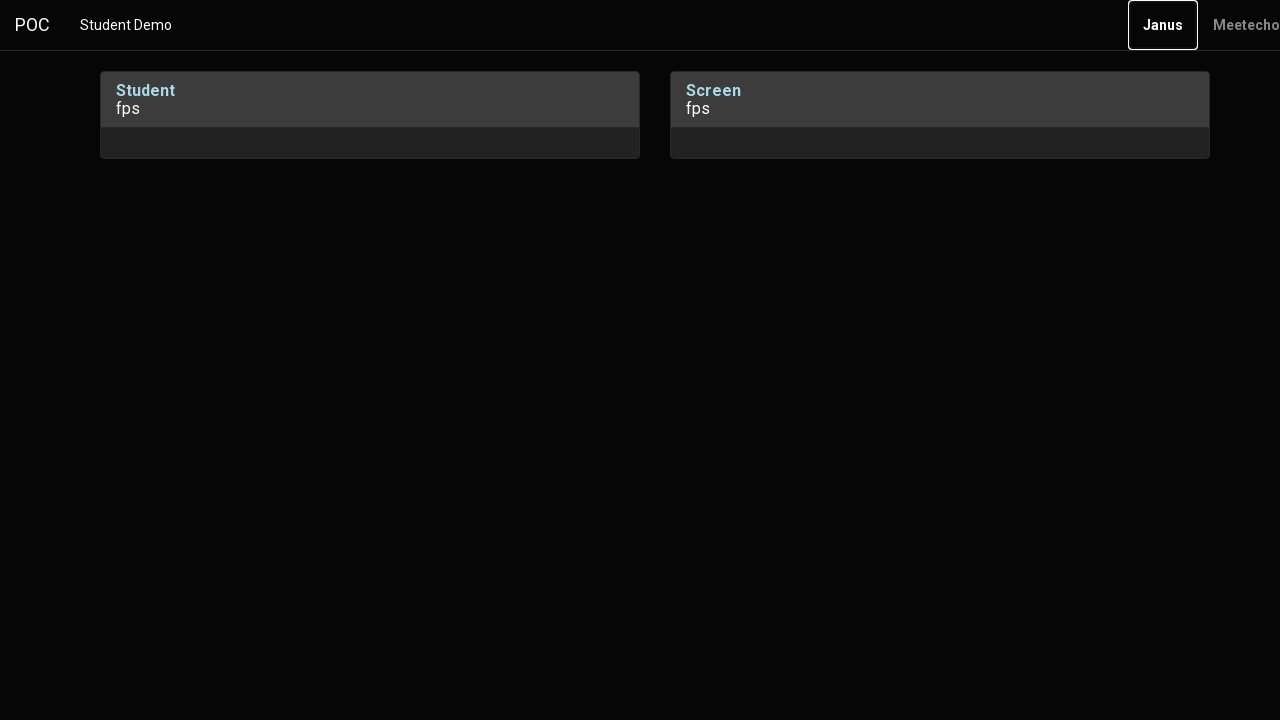

Waited 2 seconds after second Tab press
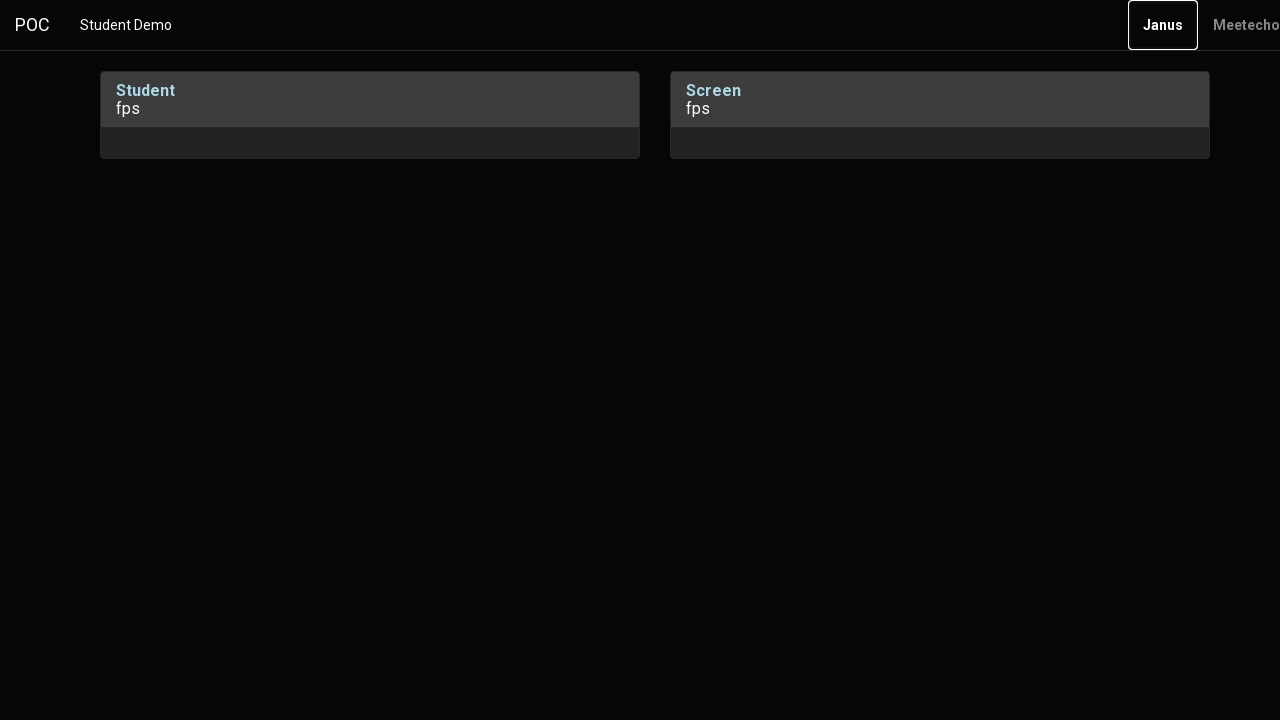

Pressed Enter to confirm final selection
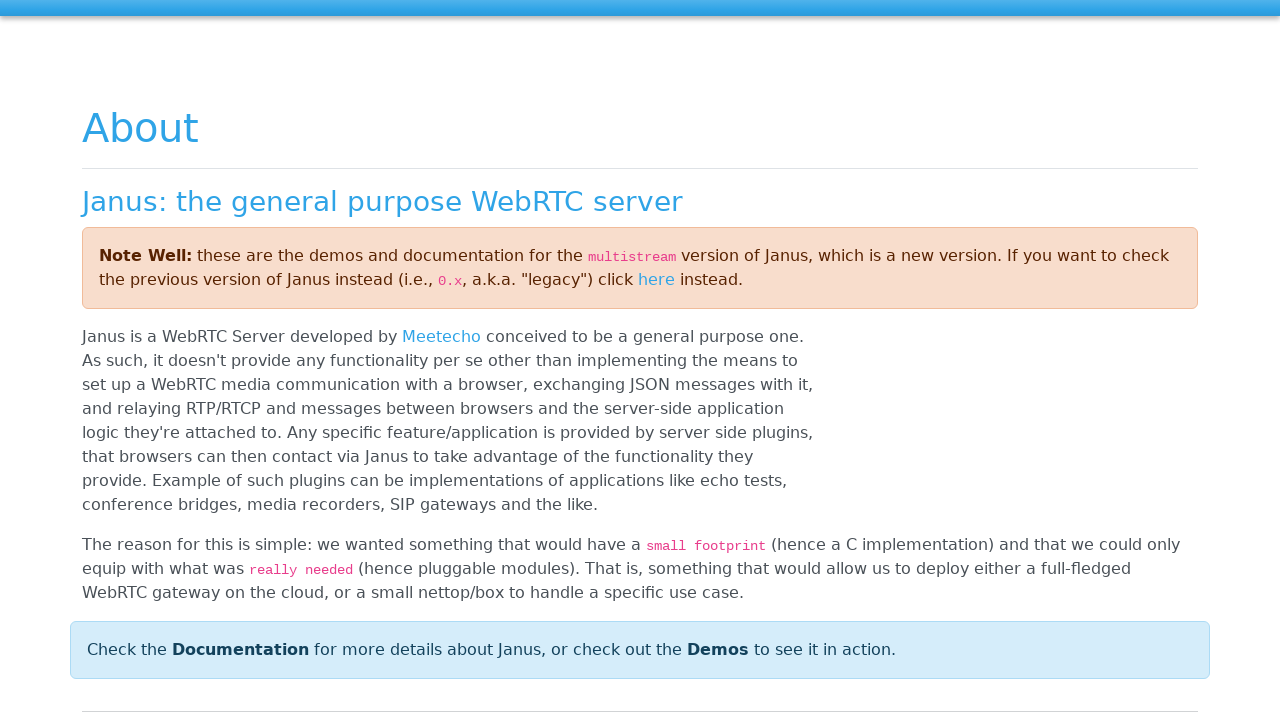

Waited 5 seconds for student session to establish
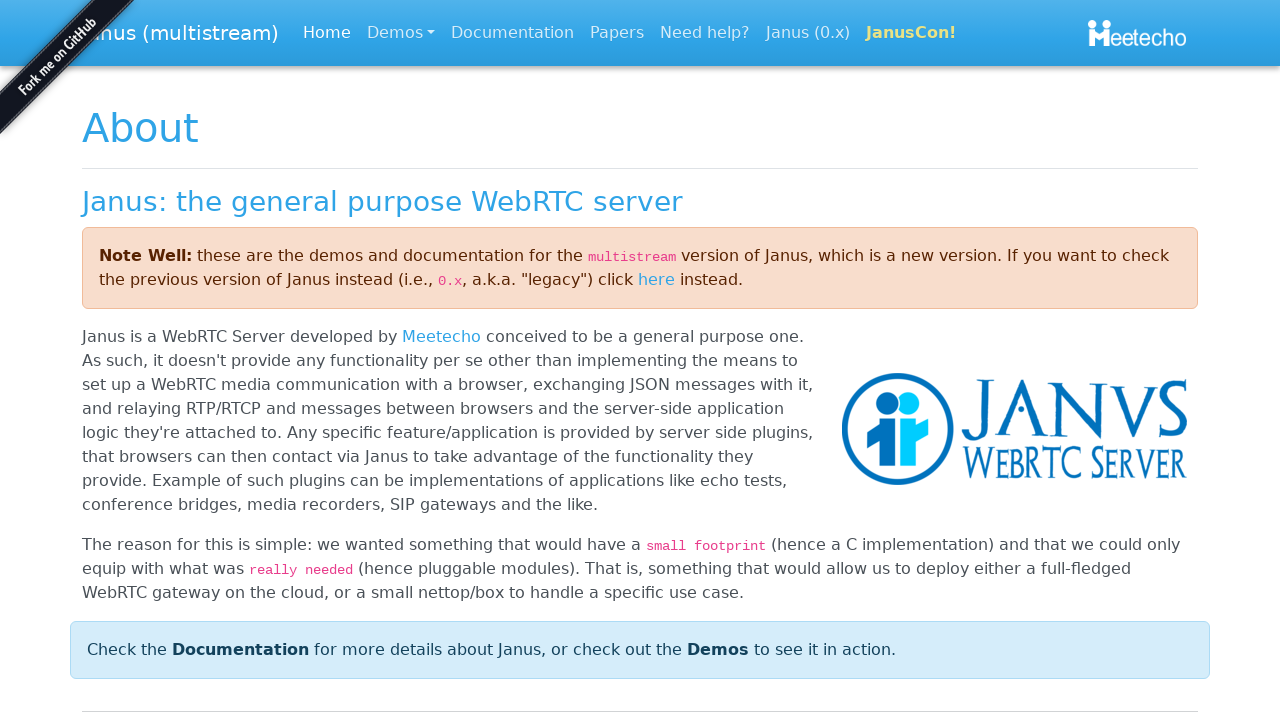

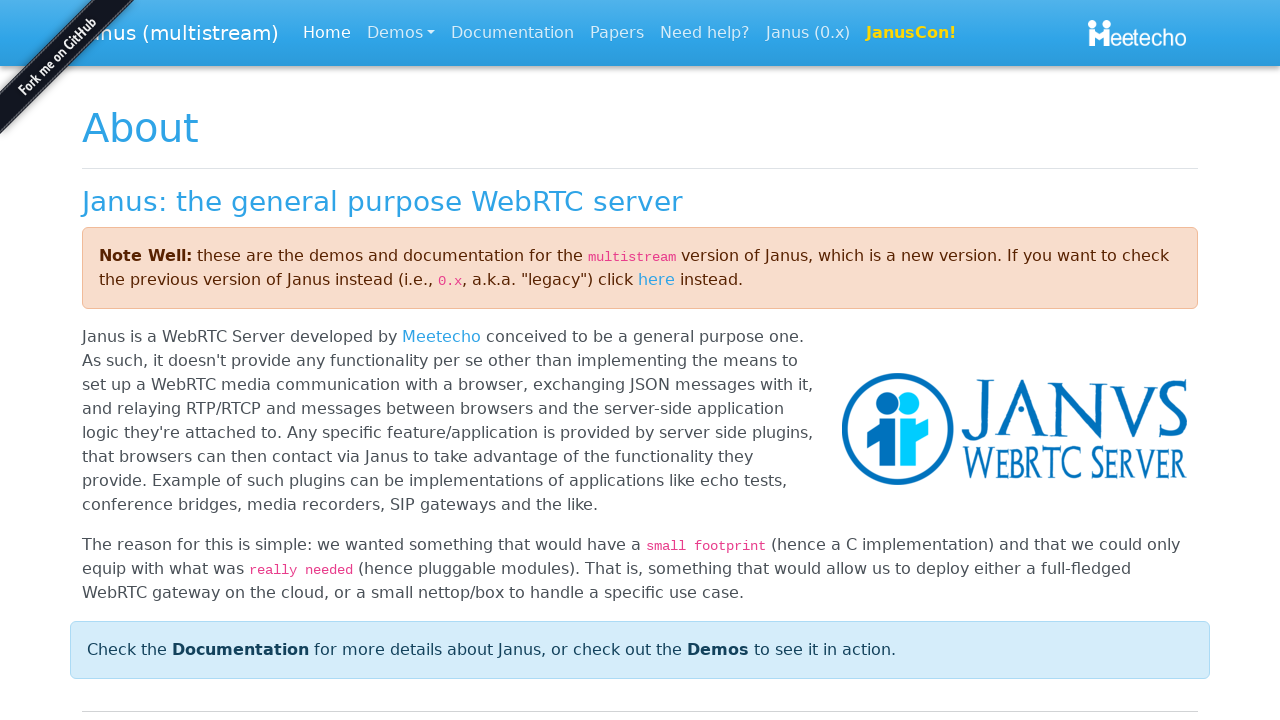